Tests checkbox functionality by locating two checkboxes and clicking them if they are not already selected

Starting URL: https://the-internet.herokuapp.com/checkboxes

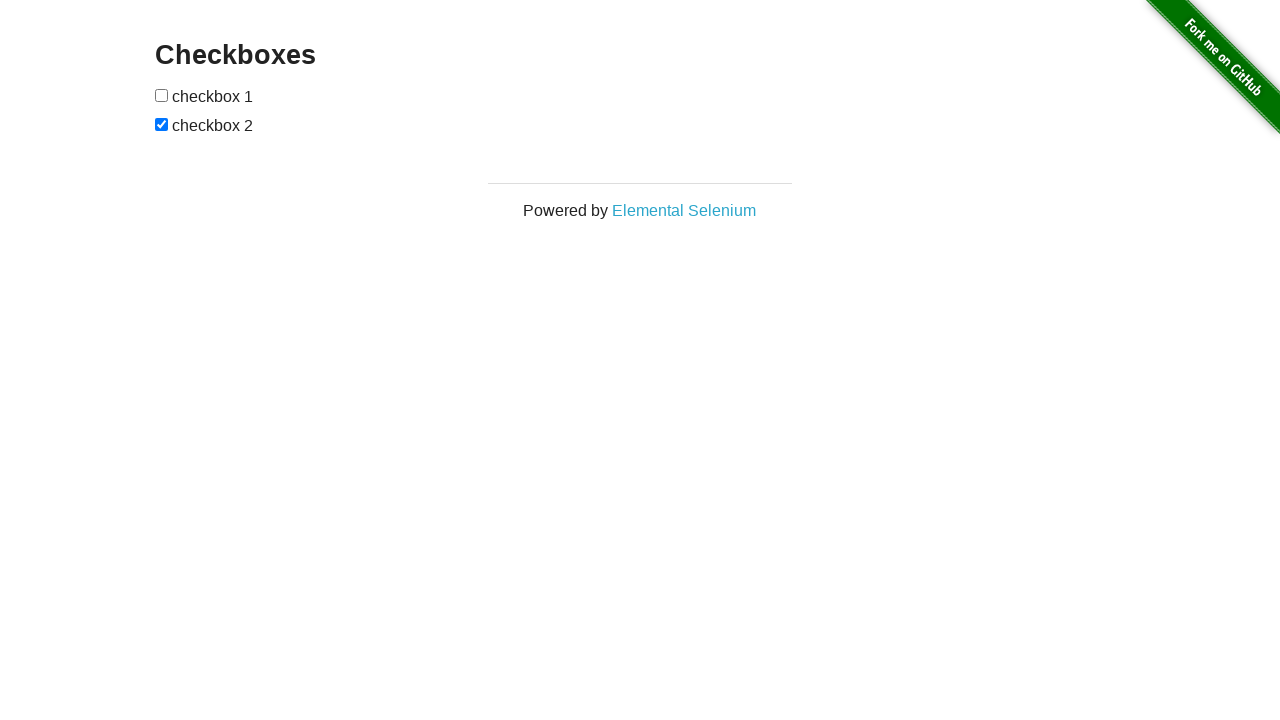

Located first checkbox element
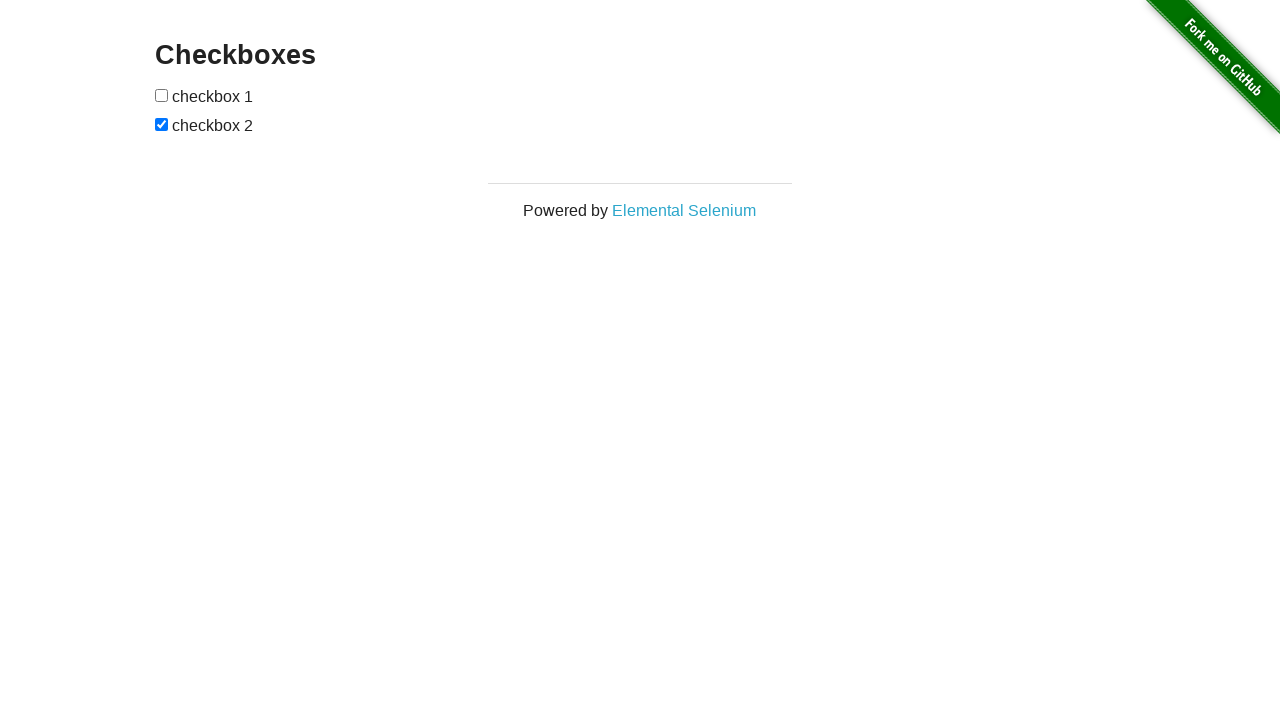

Located second checkbox element
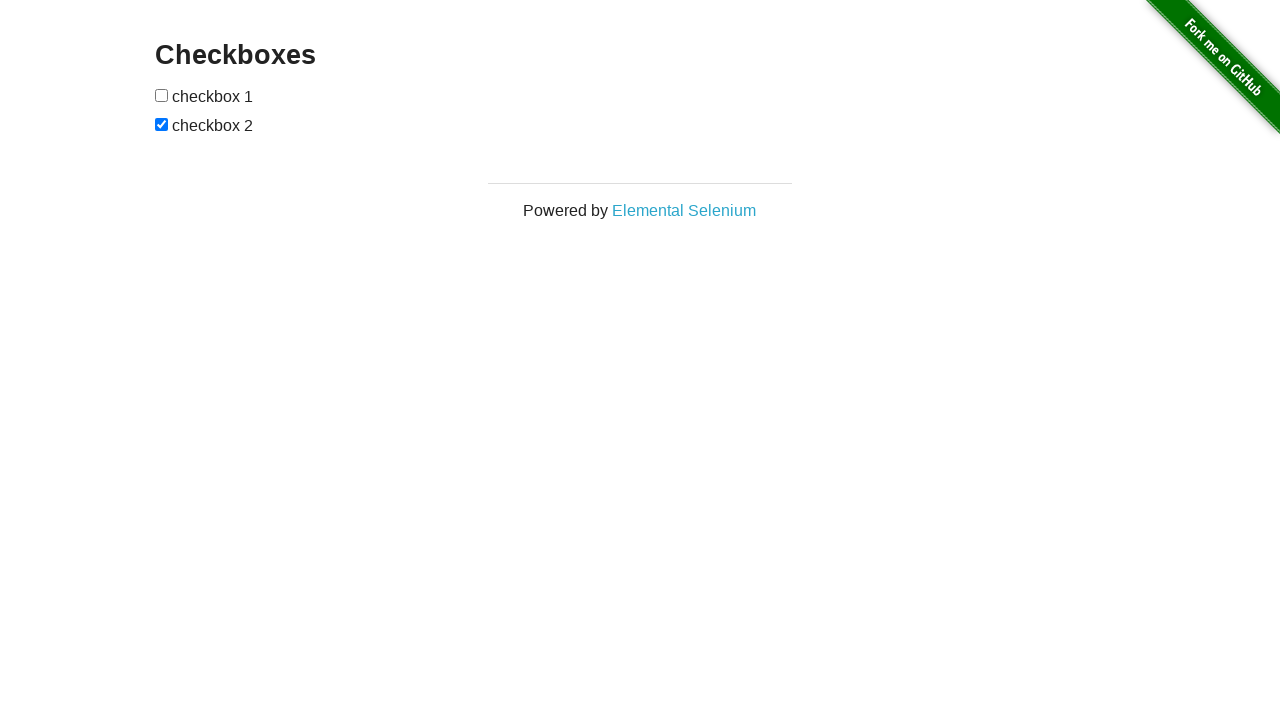

Checked first checkbox - it was not selected
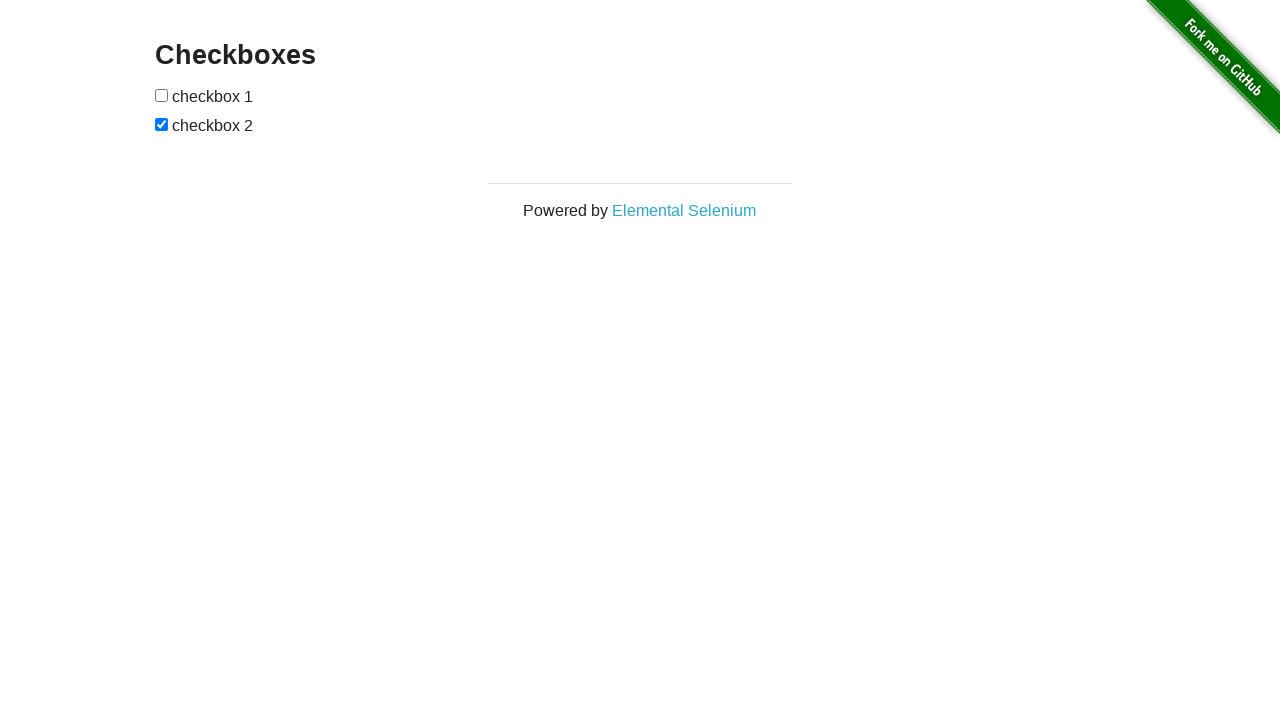

Clicked first checkbox at (162, 95) on (//input[@type='checkbox'])[1]
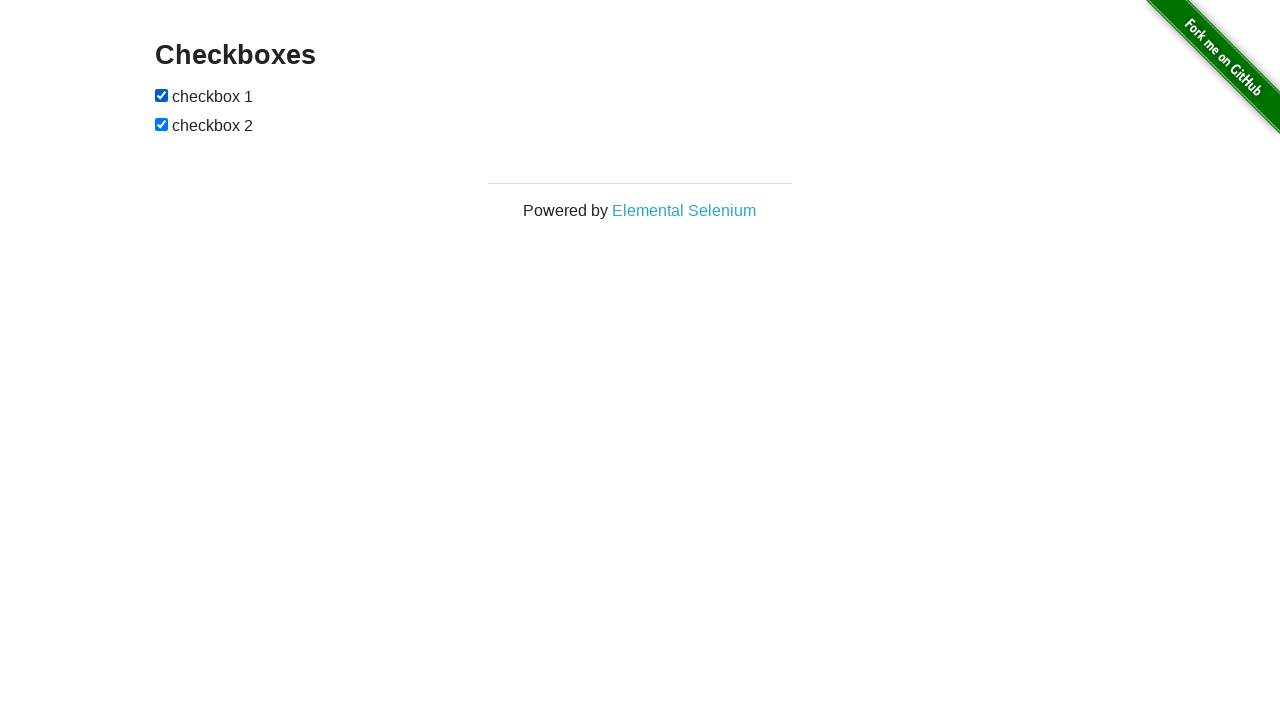

Second checkbox was already selected, no action needed
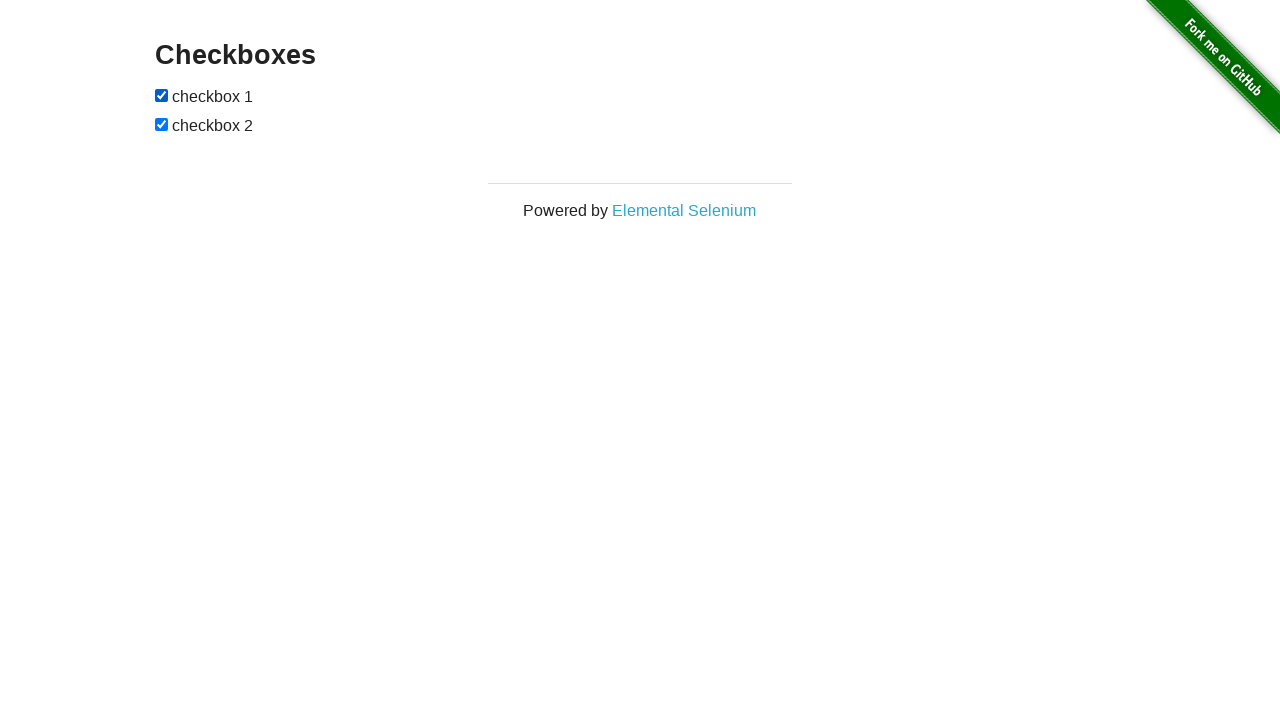

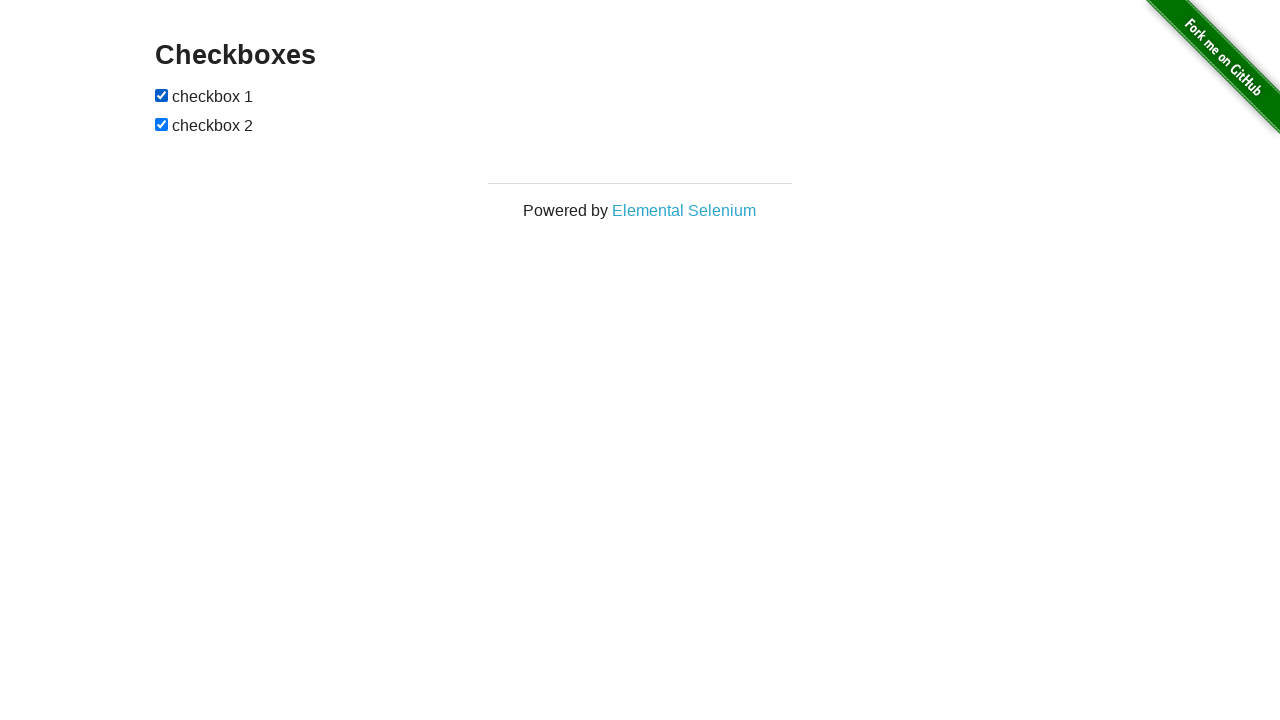